Fills out a simple form with first name, last name, city, and country fields, then submits the form by clicking the submit button.

Starting URL: http://suninjuly.github.io/simple_form_find_task.html

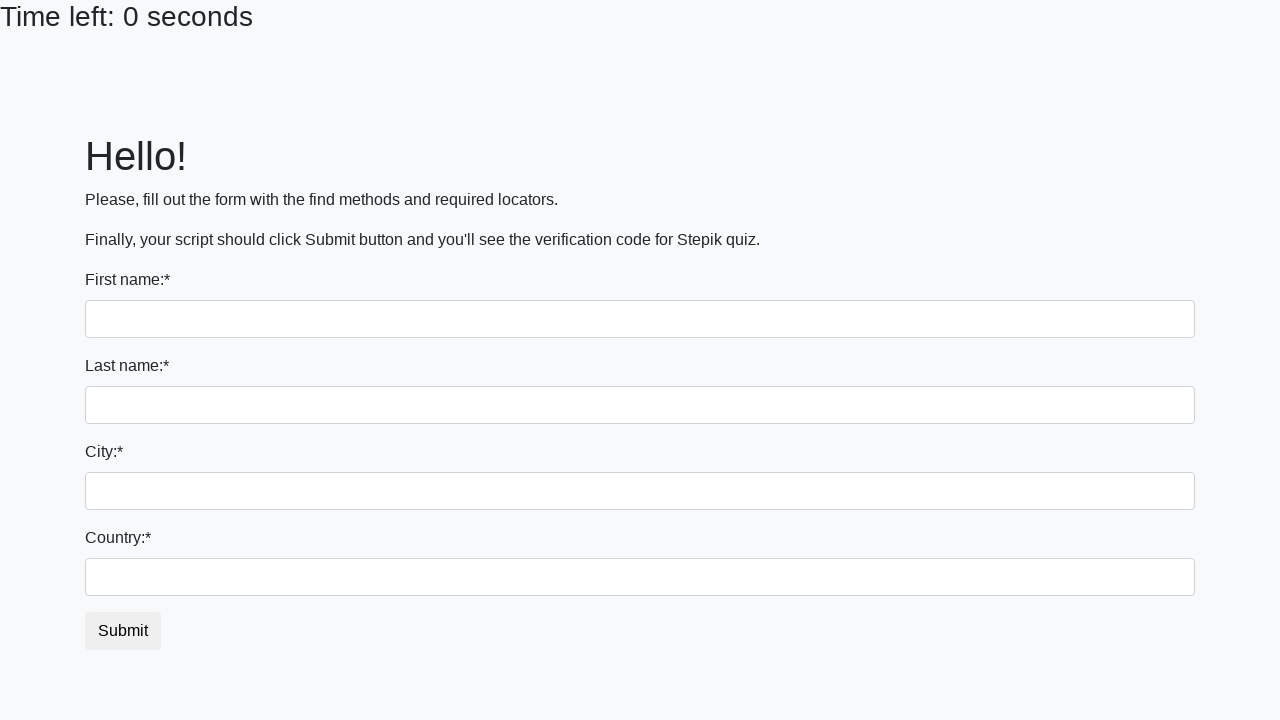

Filled first name field with 'Ivan' on .form-group:nth-child(1) input
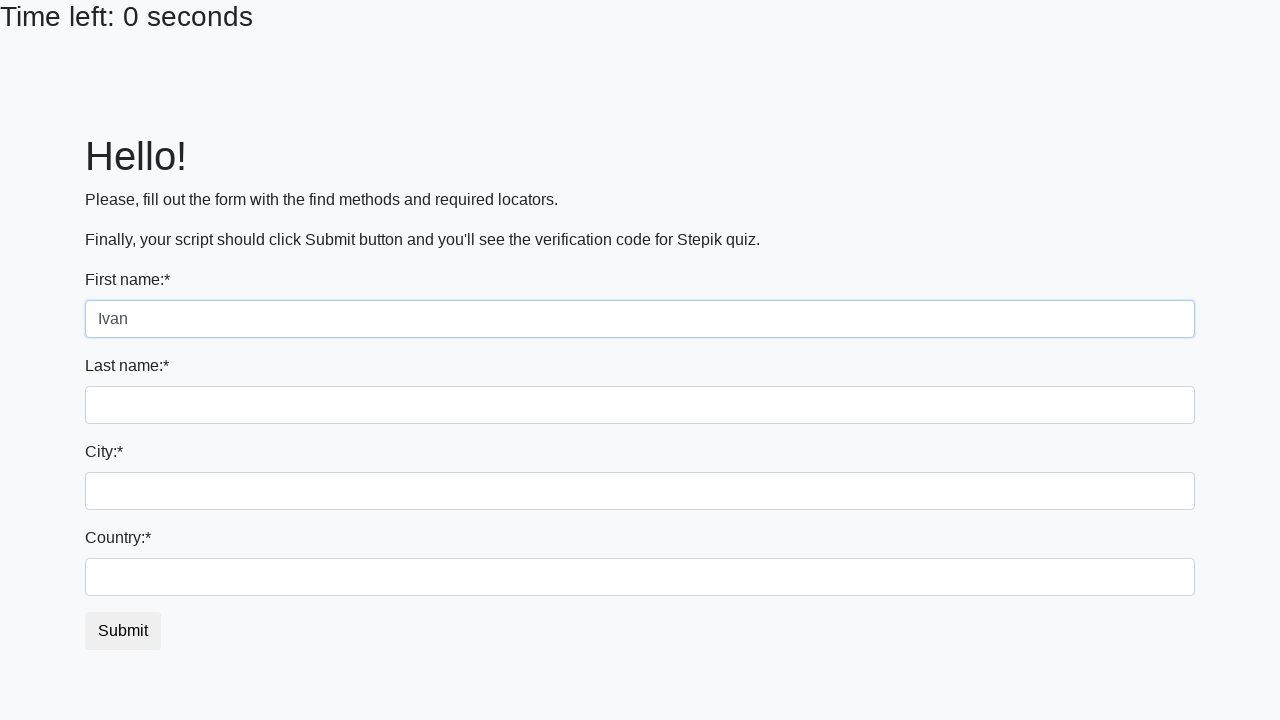

Filled last name field with 'Petrov' on input[name='last_name']
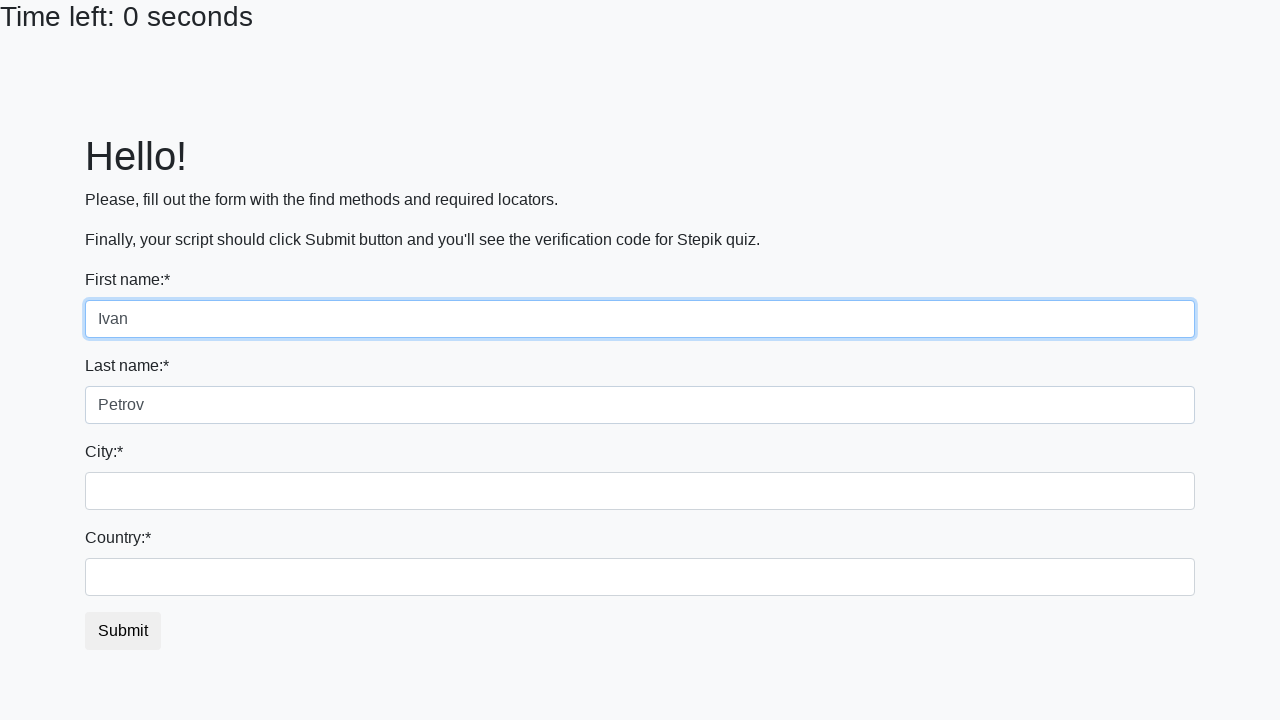

Filled city field with 'Smolensk' on .city
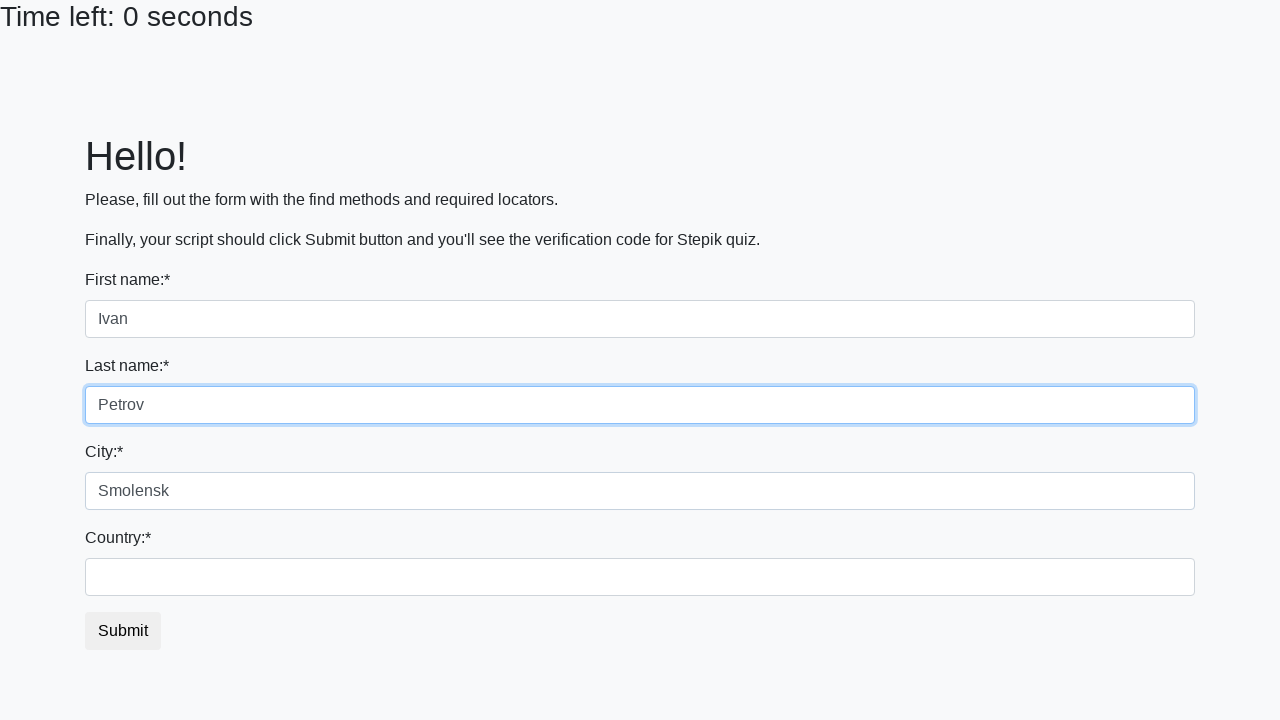

Filled country field with 'Russia' on #country
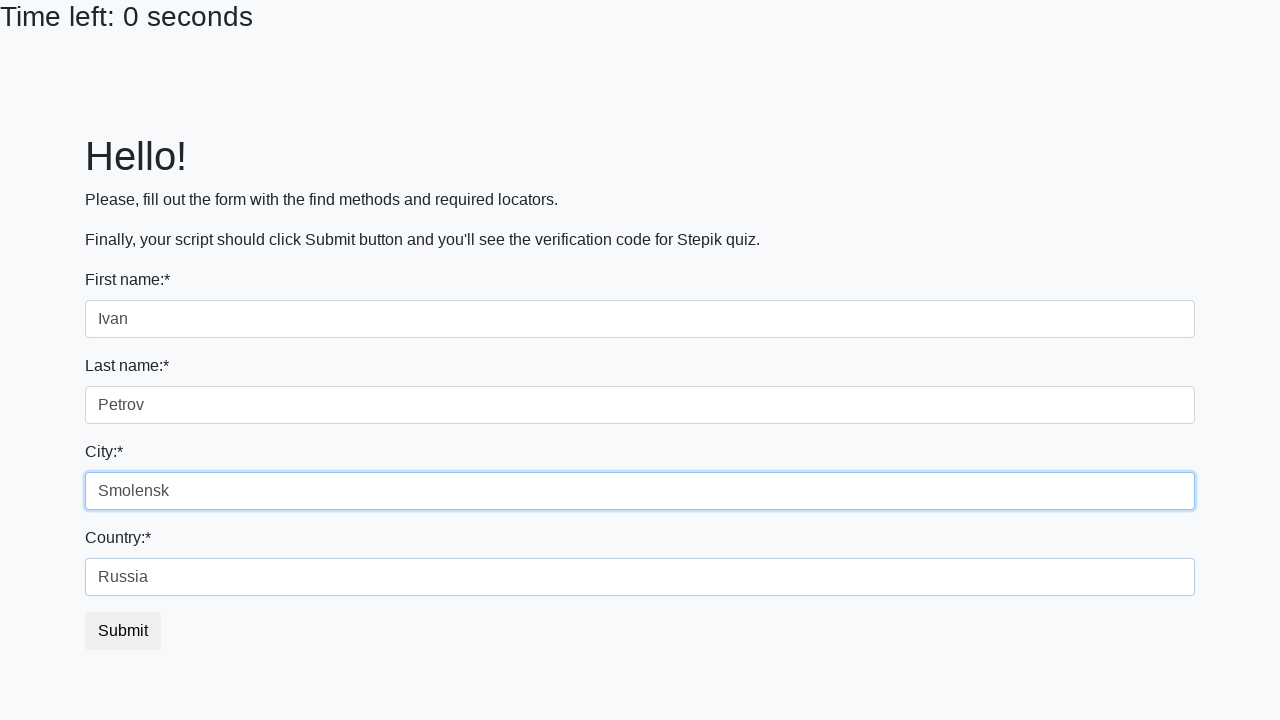

Clicked submit button to submit the form at (123, 631) on button.btn
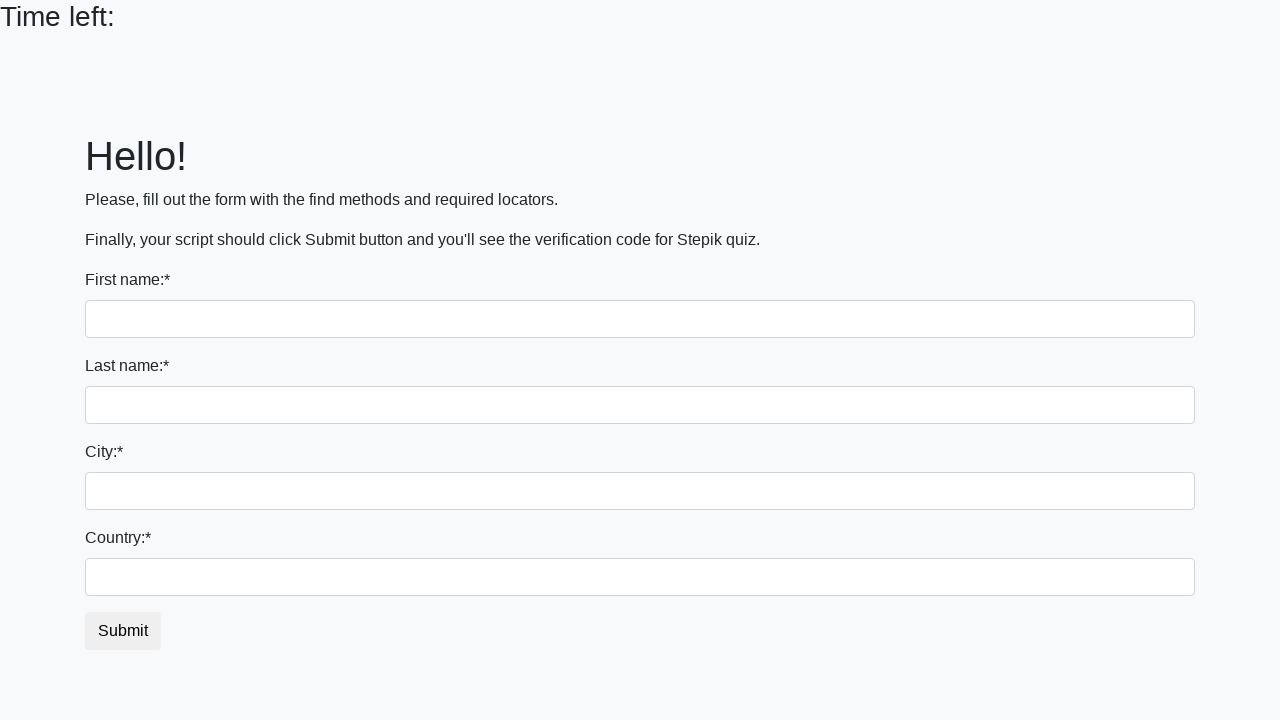

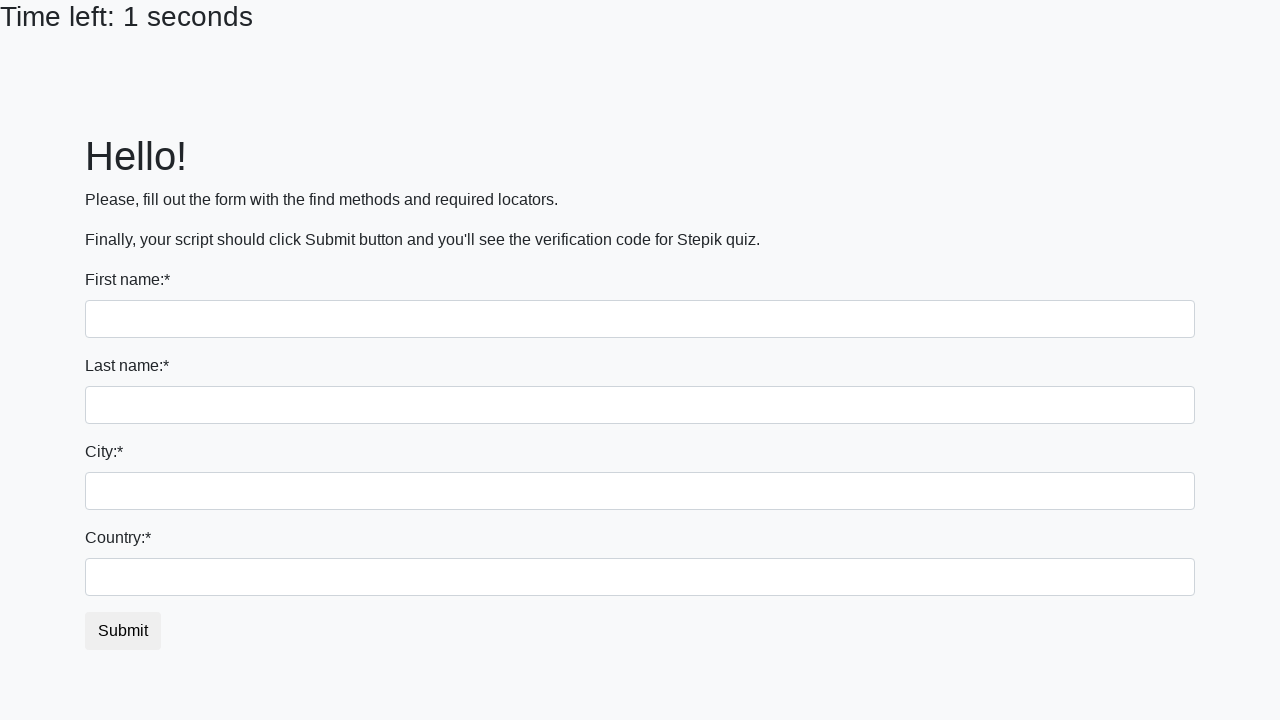